Tests that the zip code field rejects text 'zip_code' and displays an error message

Starting URL: https://www.sharelane.com/cgi-bin/register.py

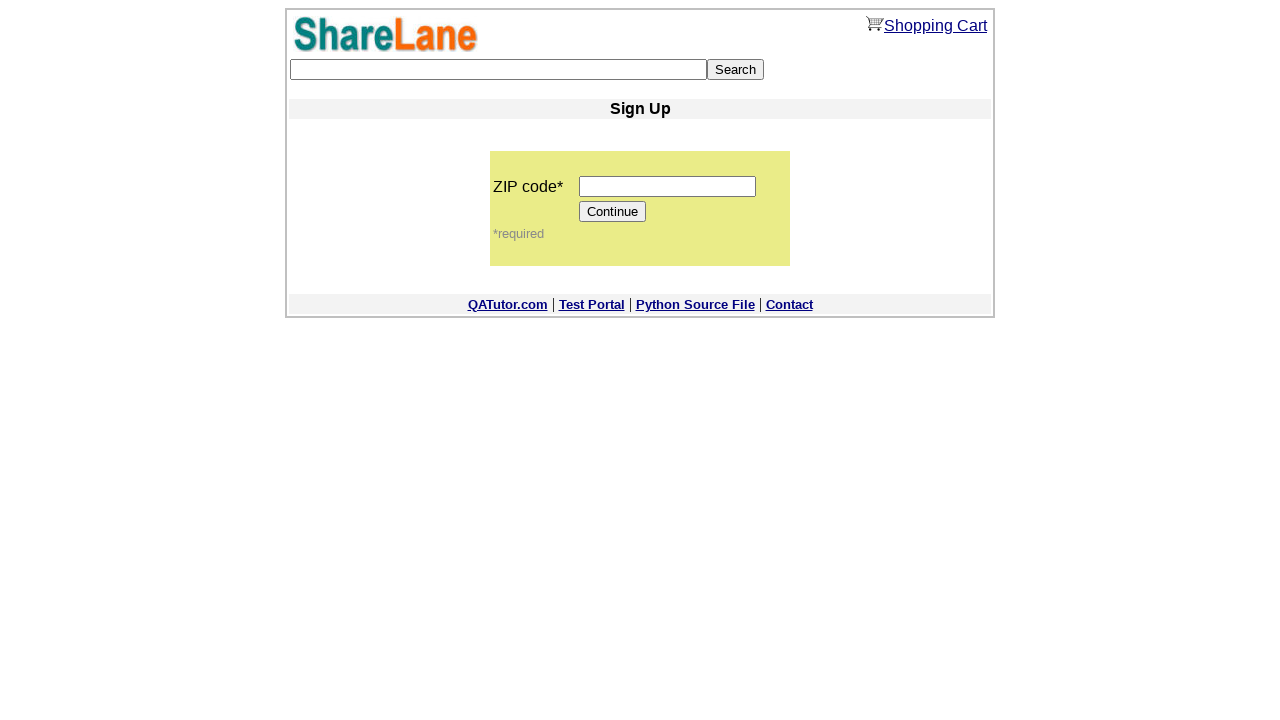

Filled zip code field with 'zip_code' on input[name='zip_code']
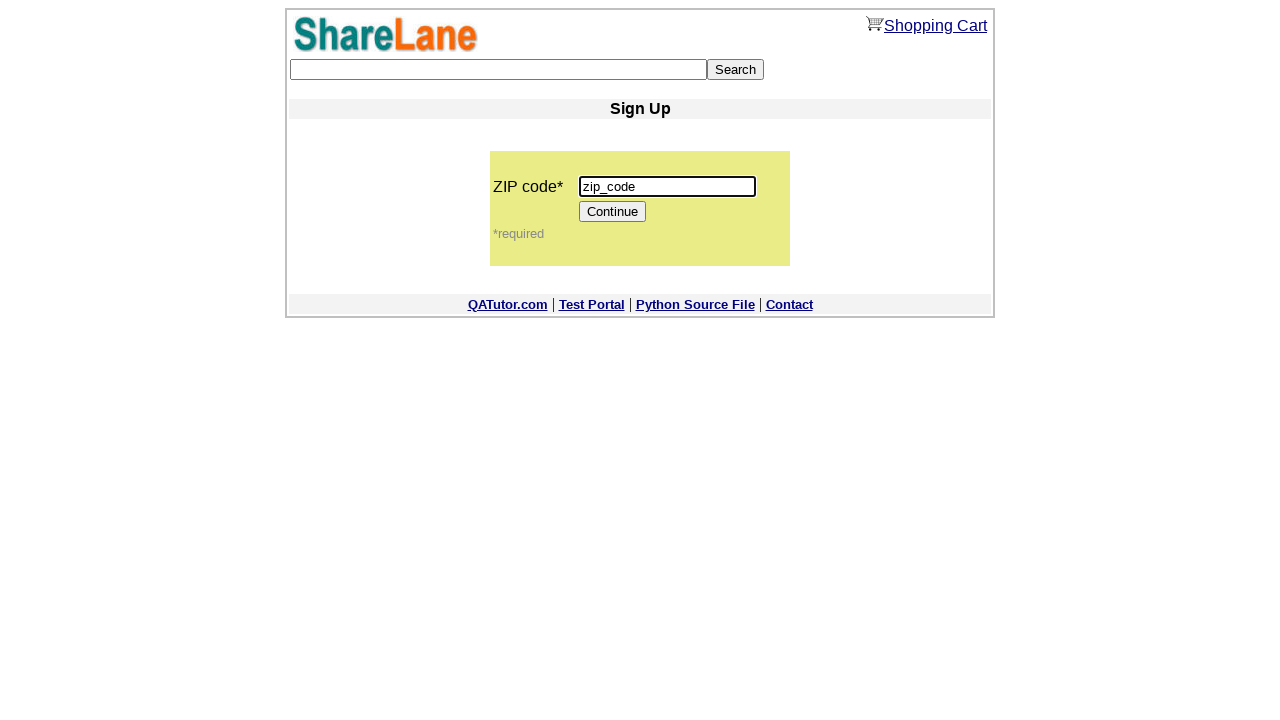

Clicked Continue button at (613, 212) on input[value='Continue']
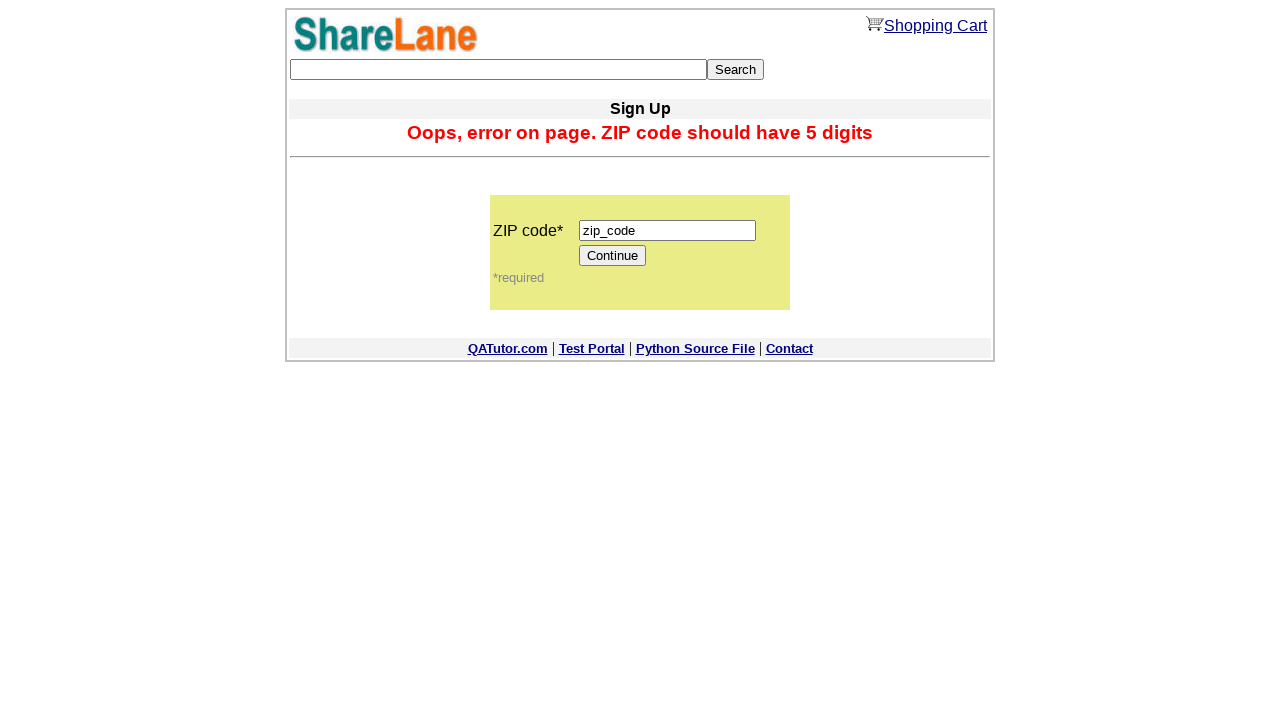

Error message appeared - zip code field rejected 'zip_code' text
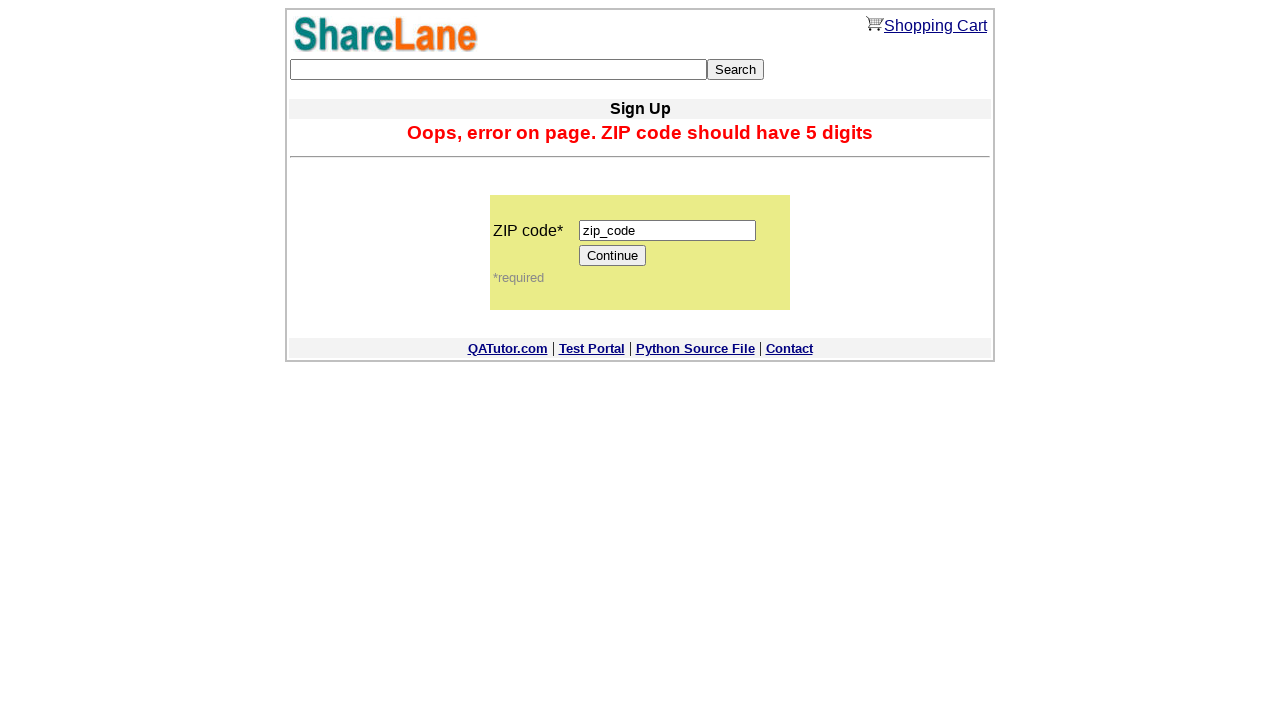

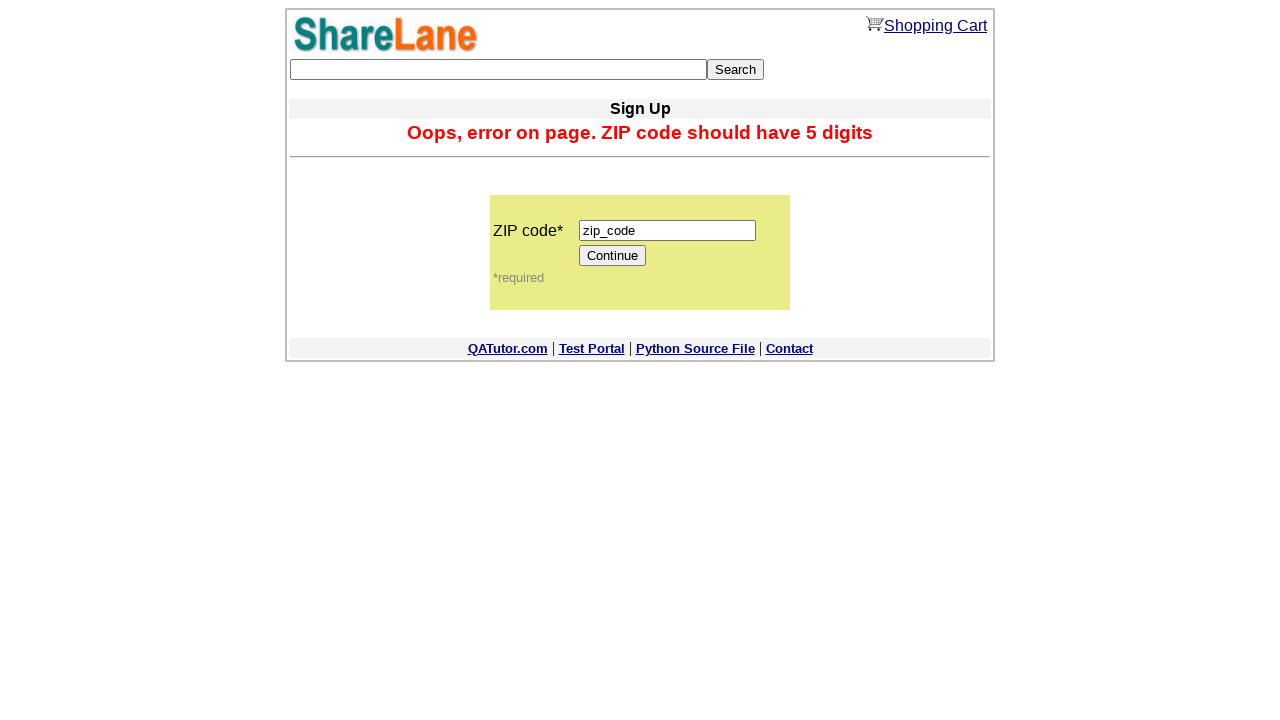